Tests dropdown menu functionality by accessing options, checking for specific values, and selecting an option by visible text

Starting URL: https://demoqa.com/select-menu

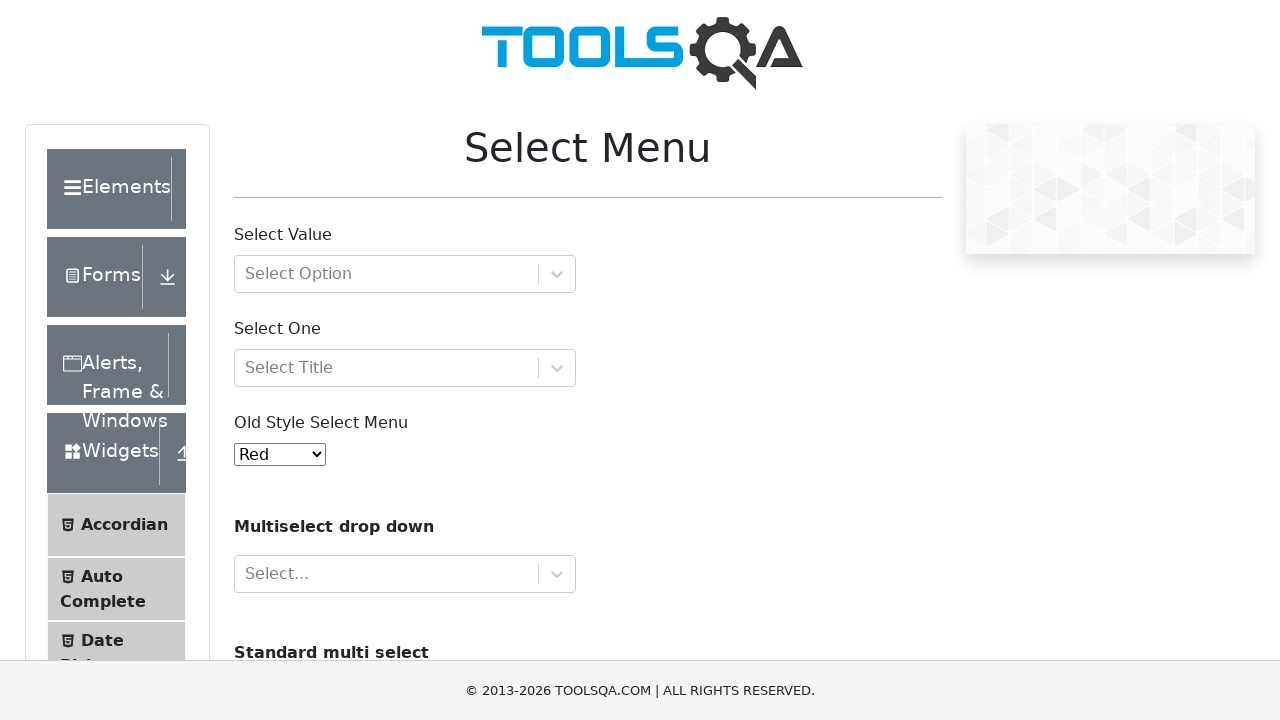

Located dropdown menu element with id 'oldSelectMenu'
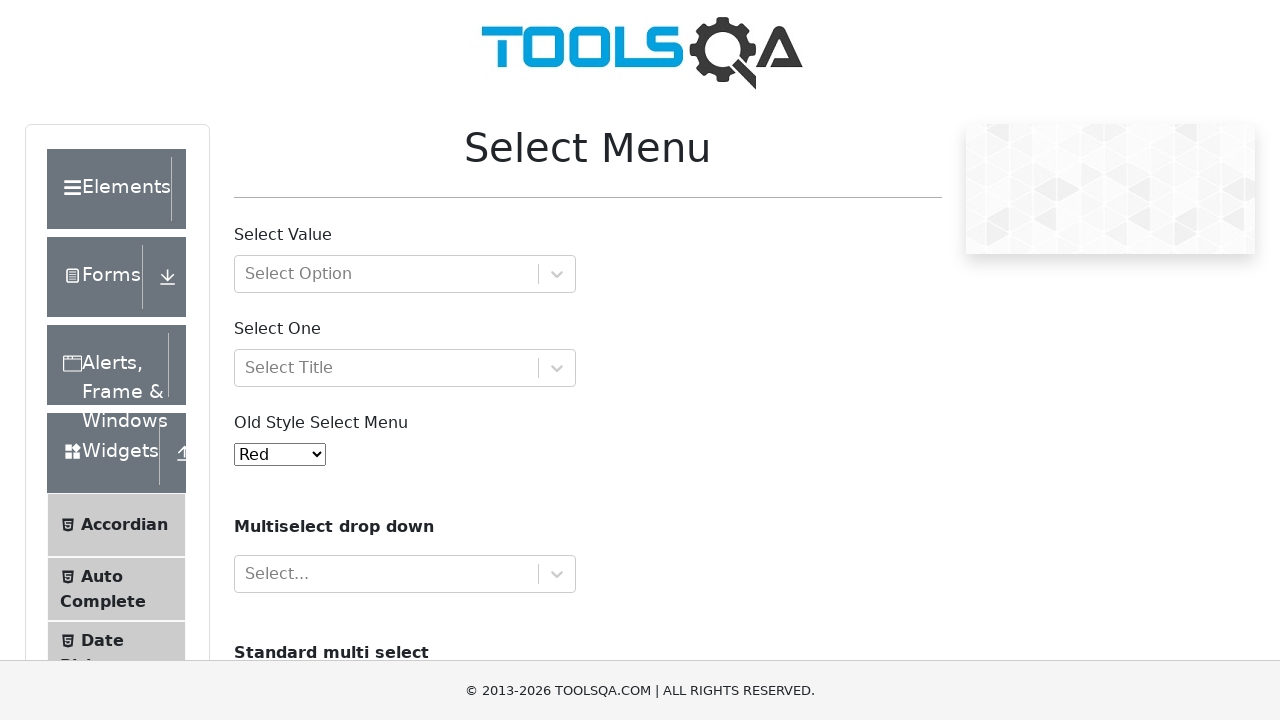

Retrieved all option elements from dropdown
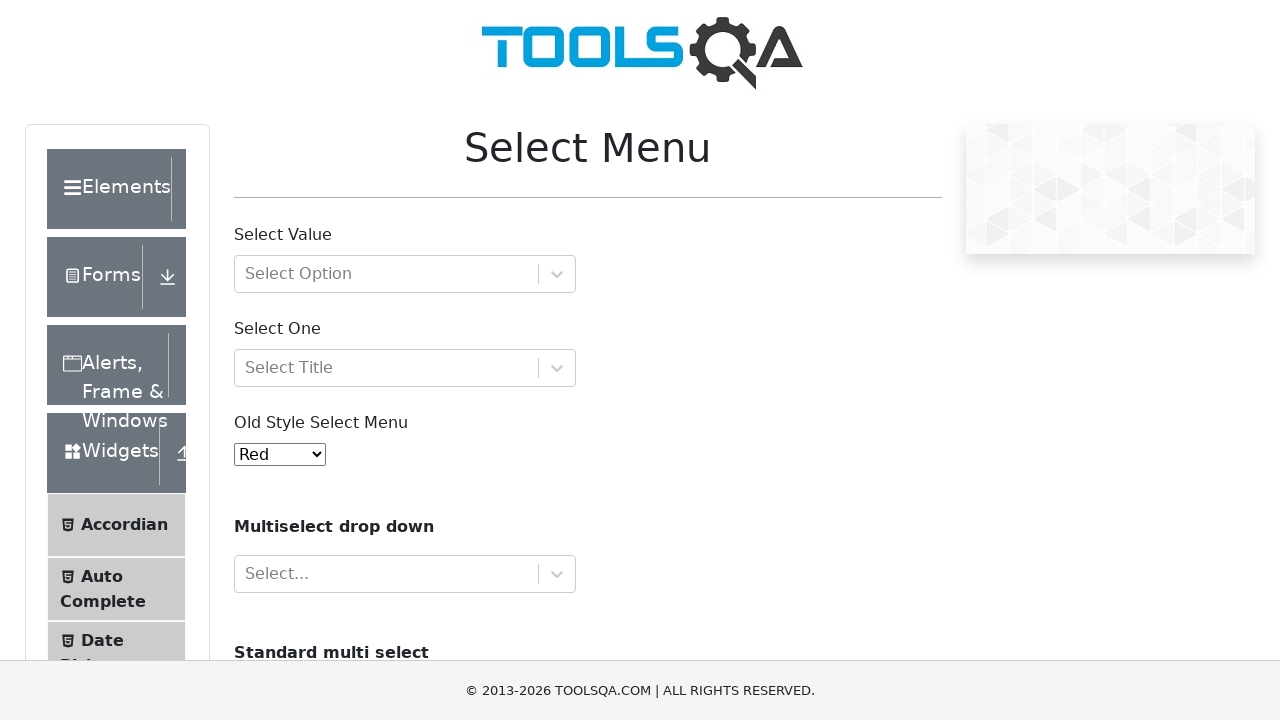

Found 'Black' option in dropdown menu
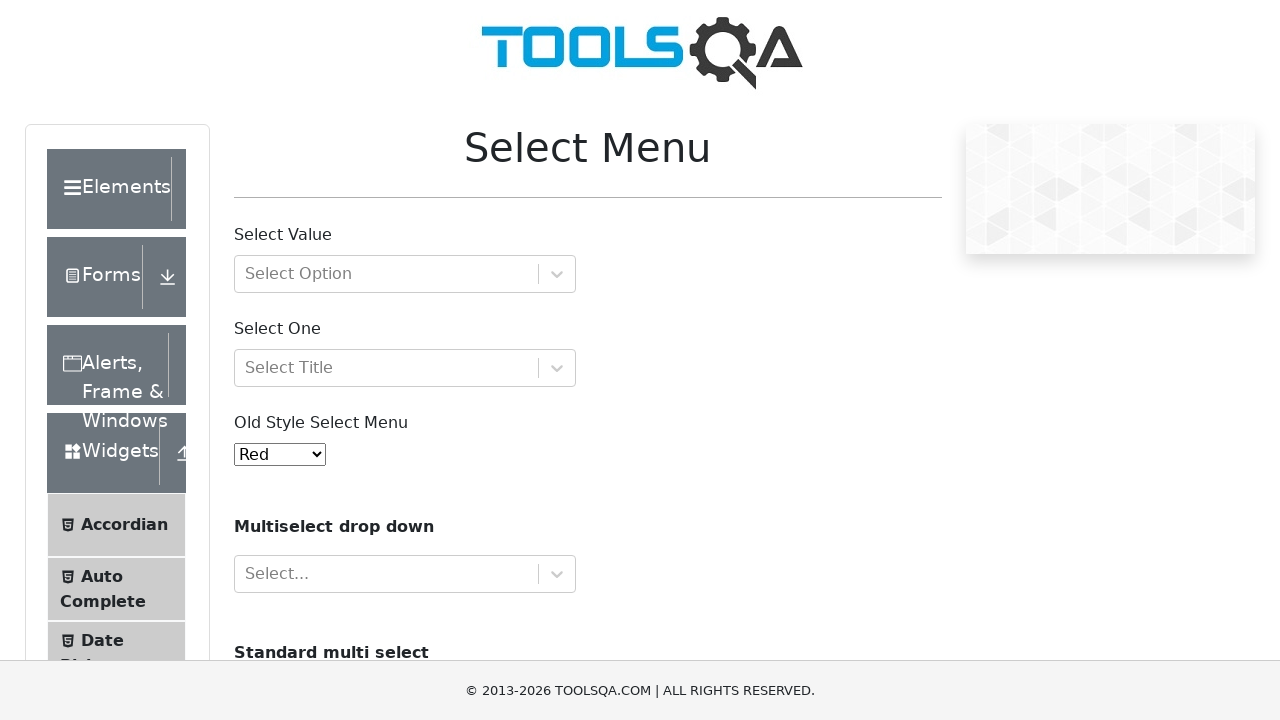

Selected 'Yellow' option from dropdown menu on #oldSelectMenu
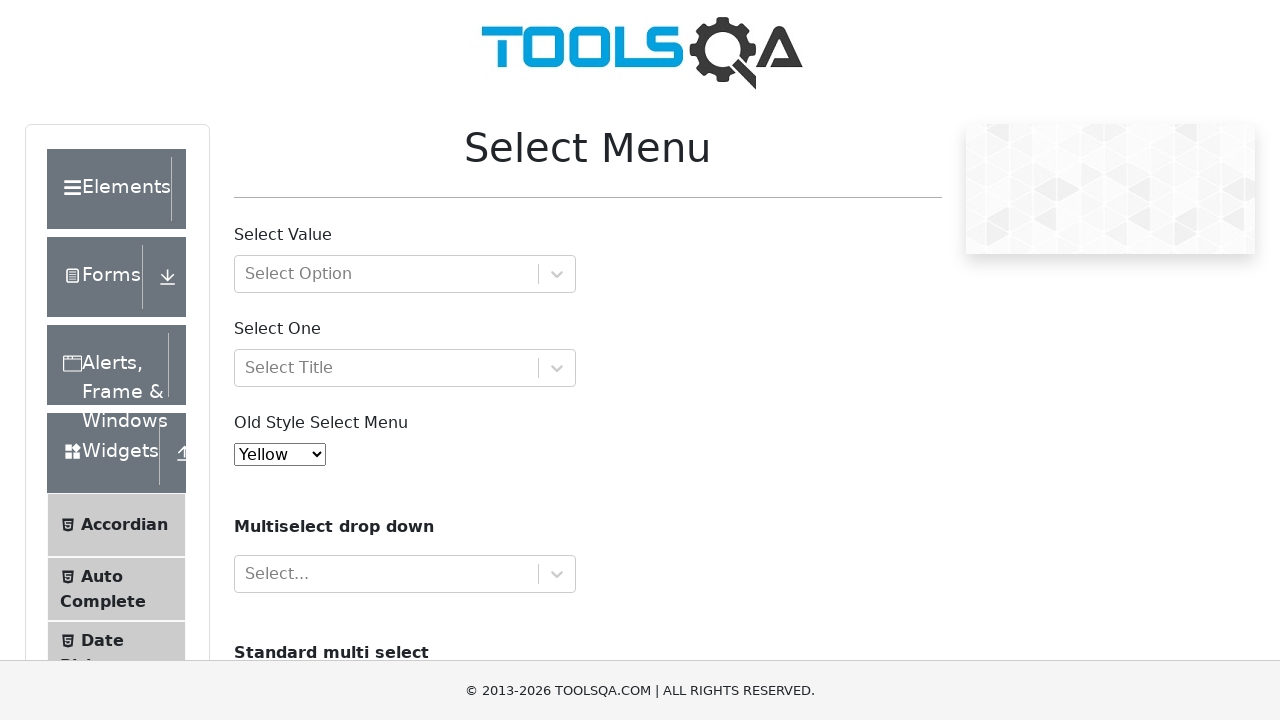

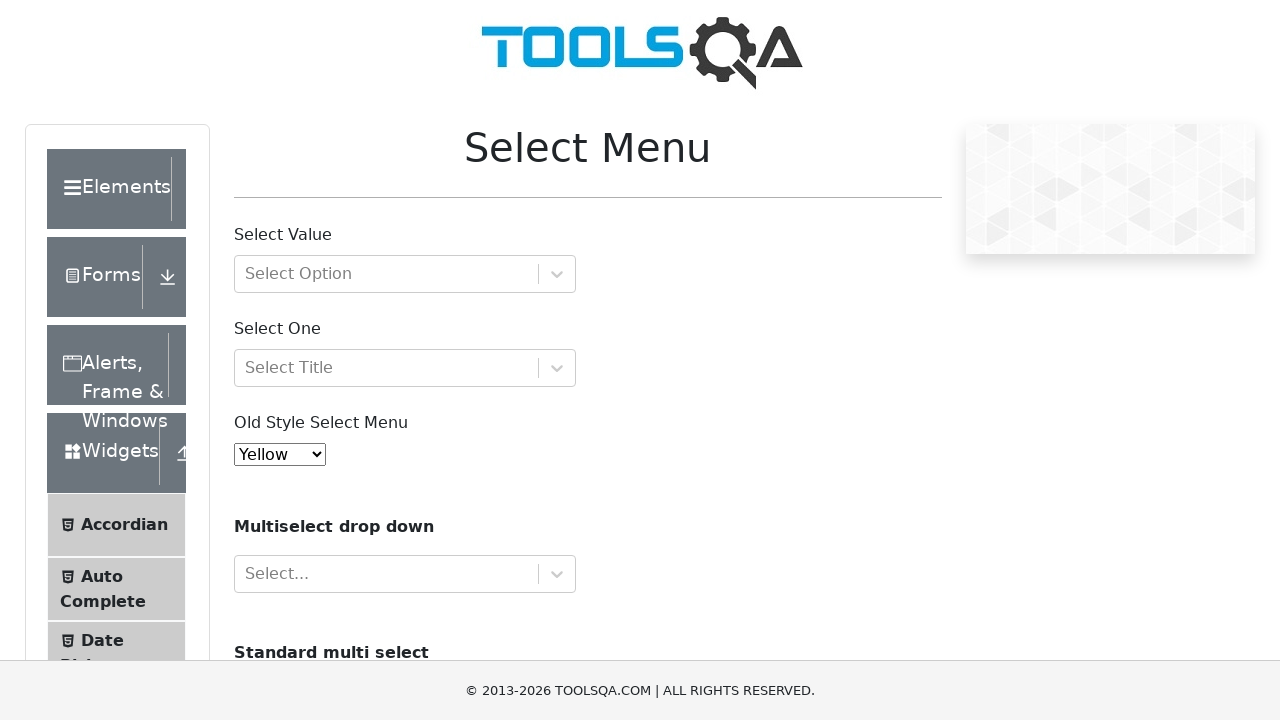